Tests radio button functionality by verifying button states and clicking the hockey radio button to confirm selection

Starting URL: https://practice.cydeo.com/radio_buttons

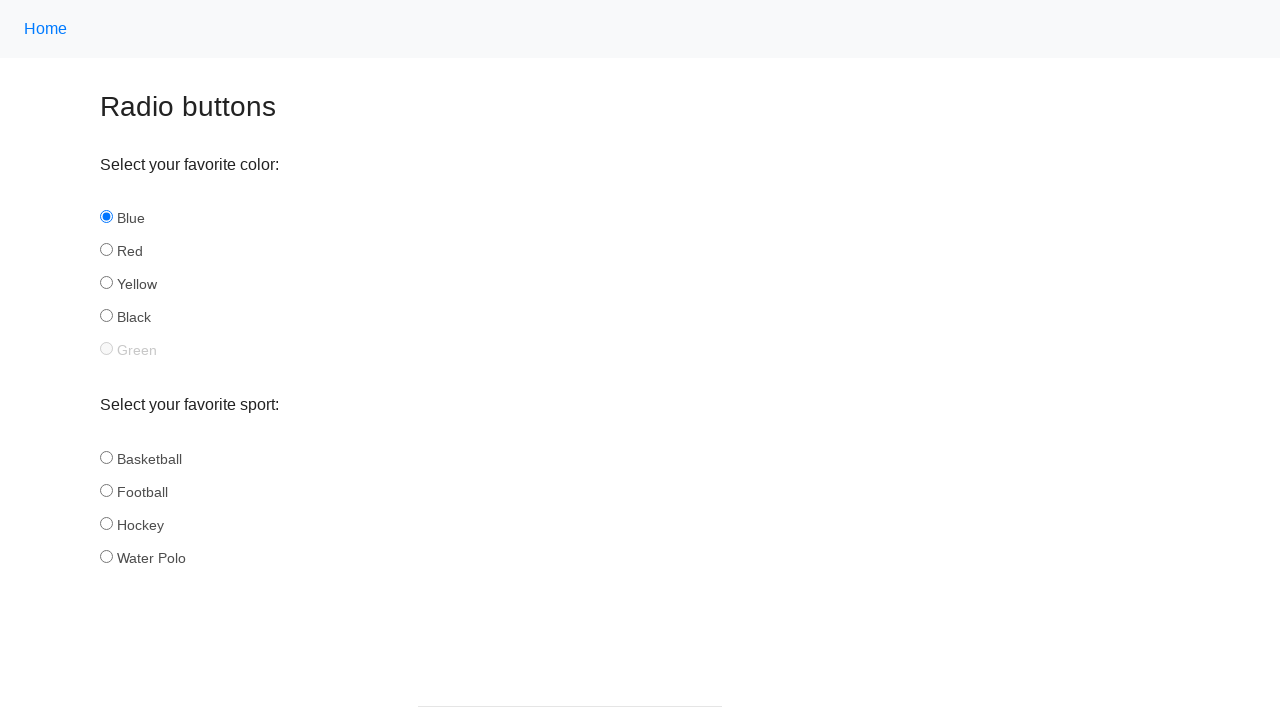

Located blue radio button
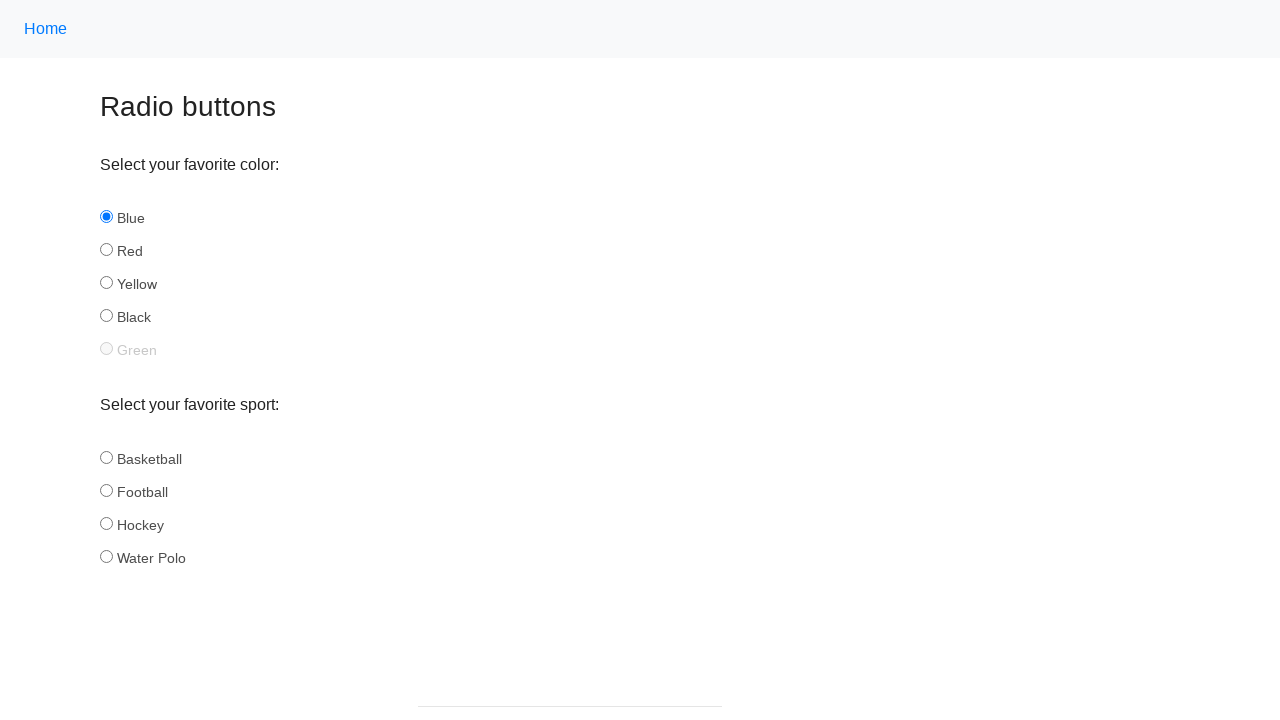

Verified blue radio button is visible
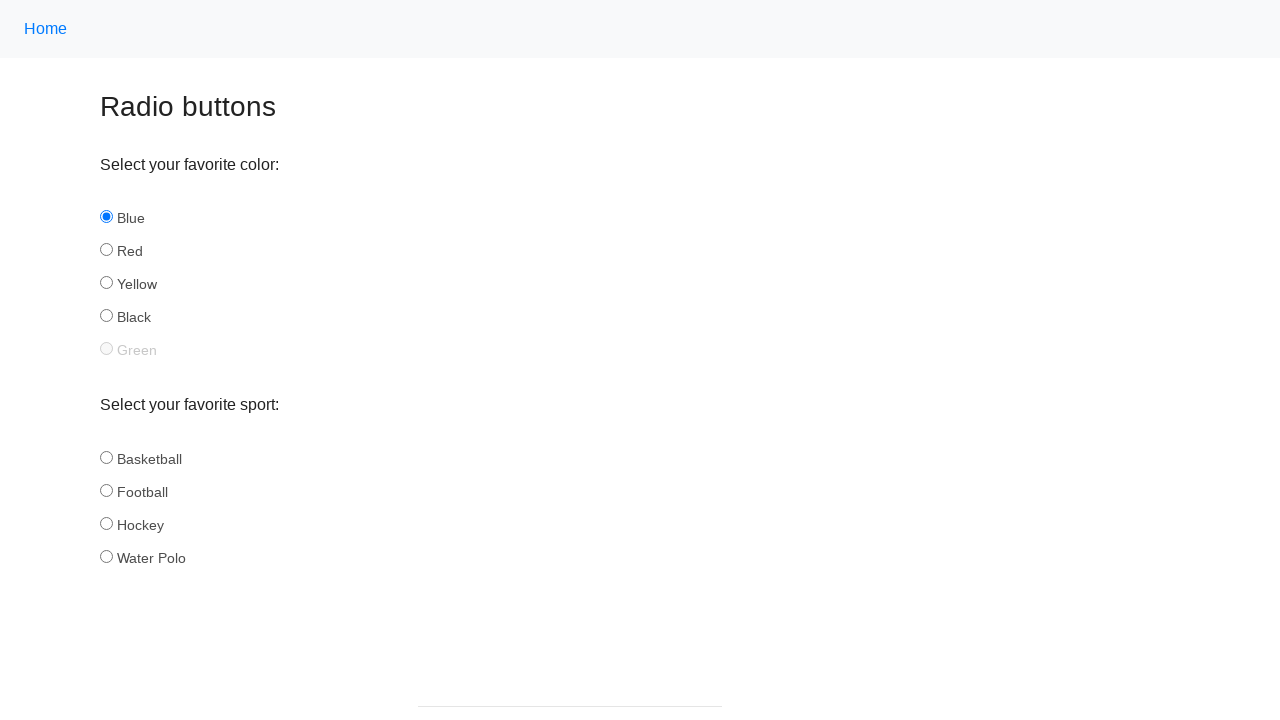

Located red radio button
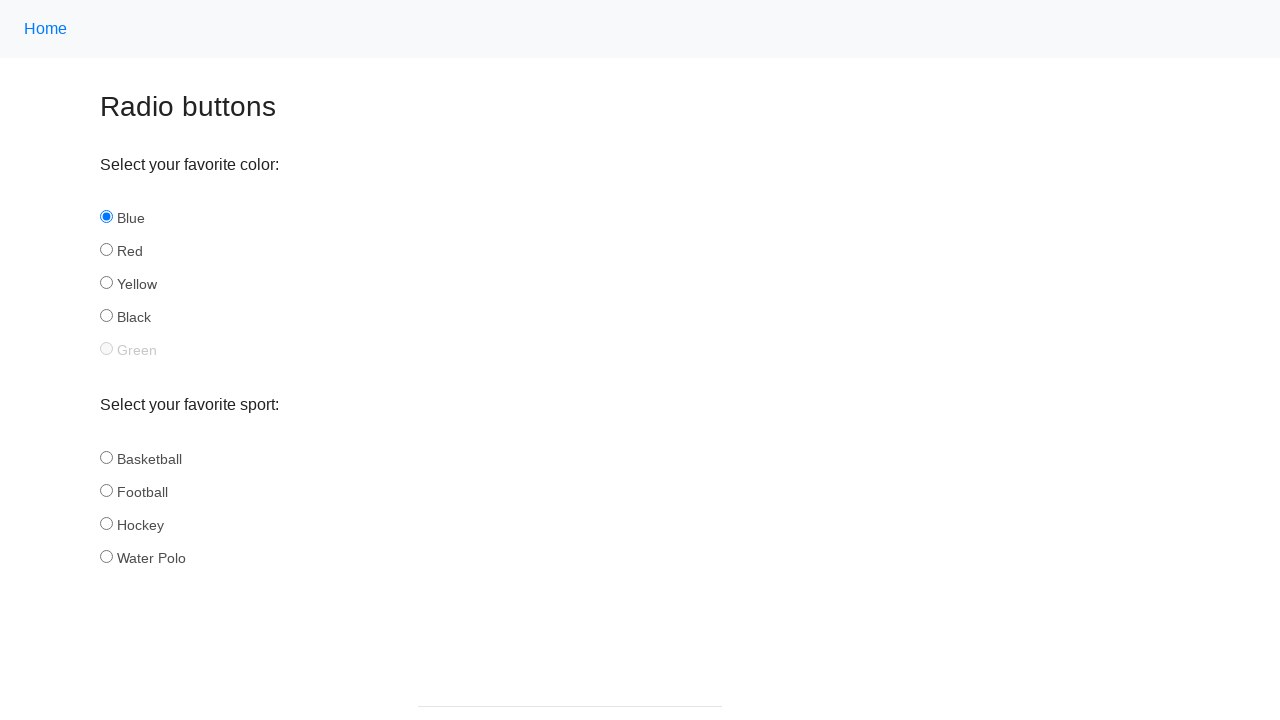

Verified red radio button is visible
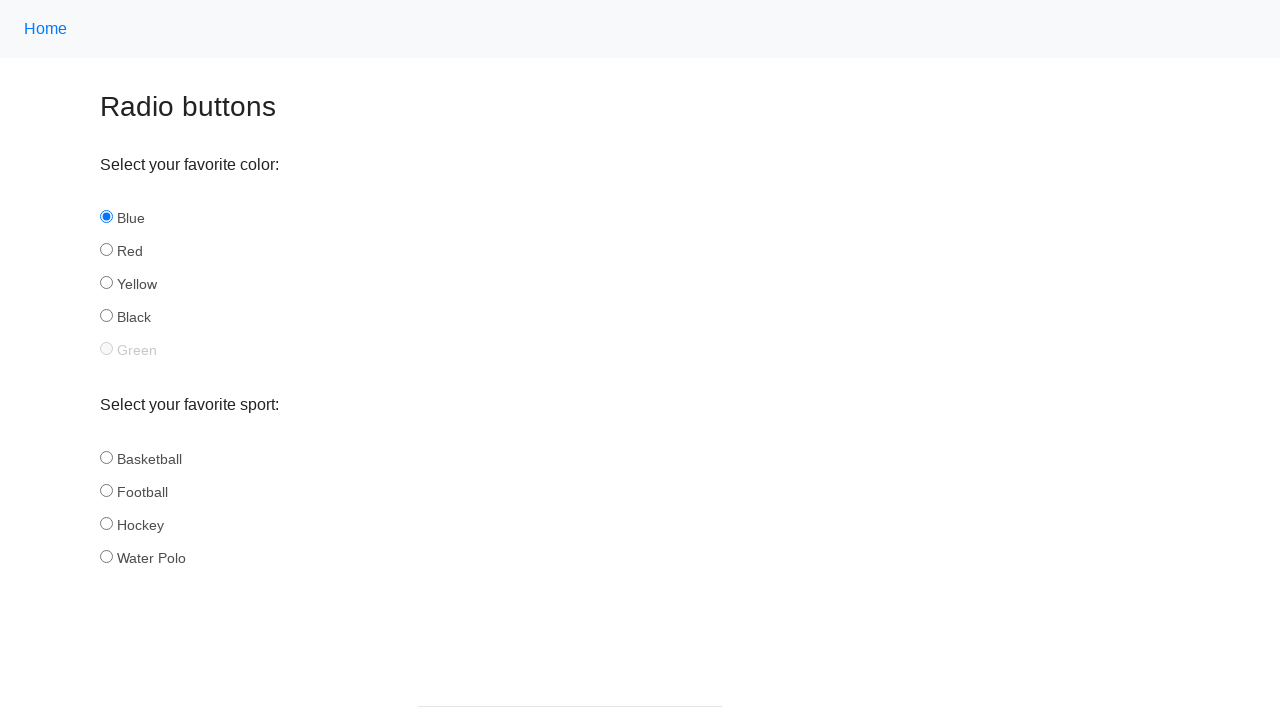

Located yellow radio button
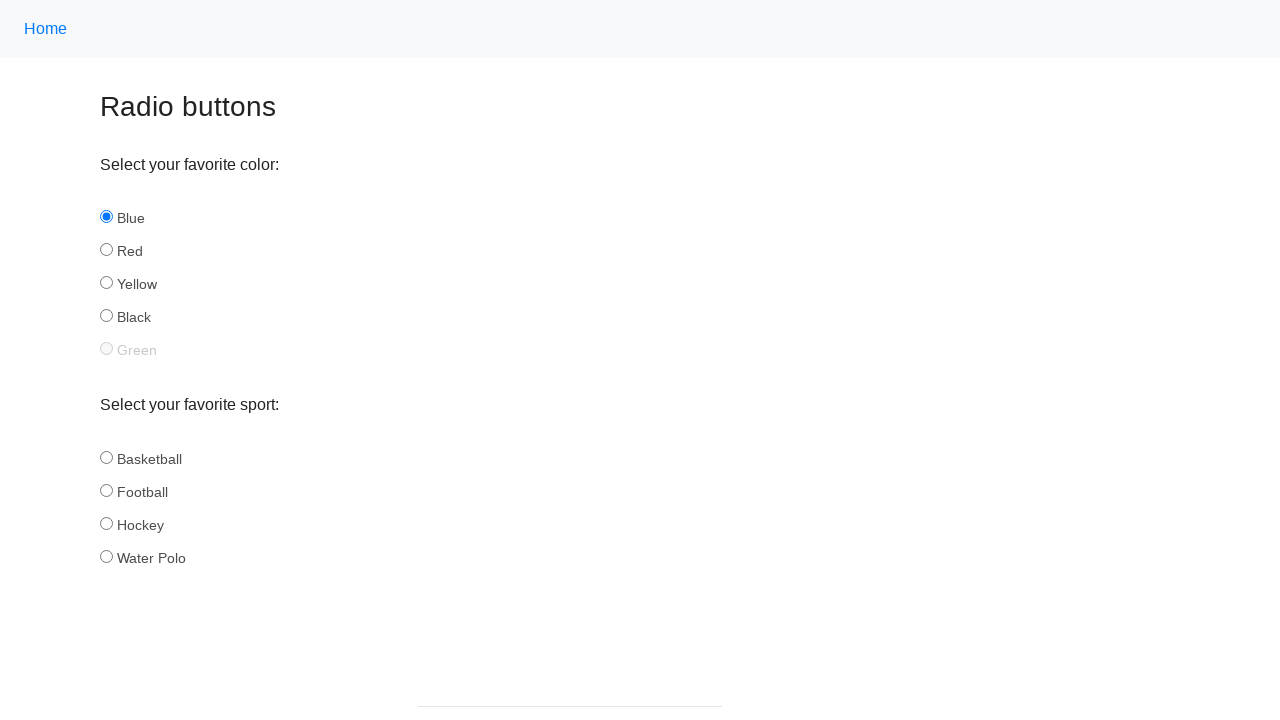

Verified yellow radio button is visible
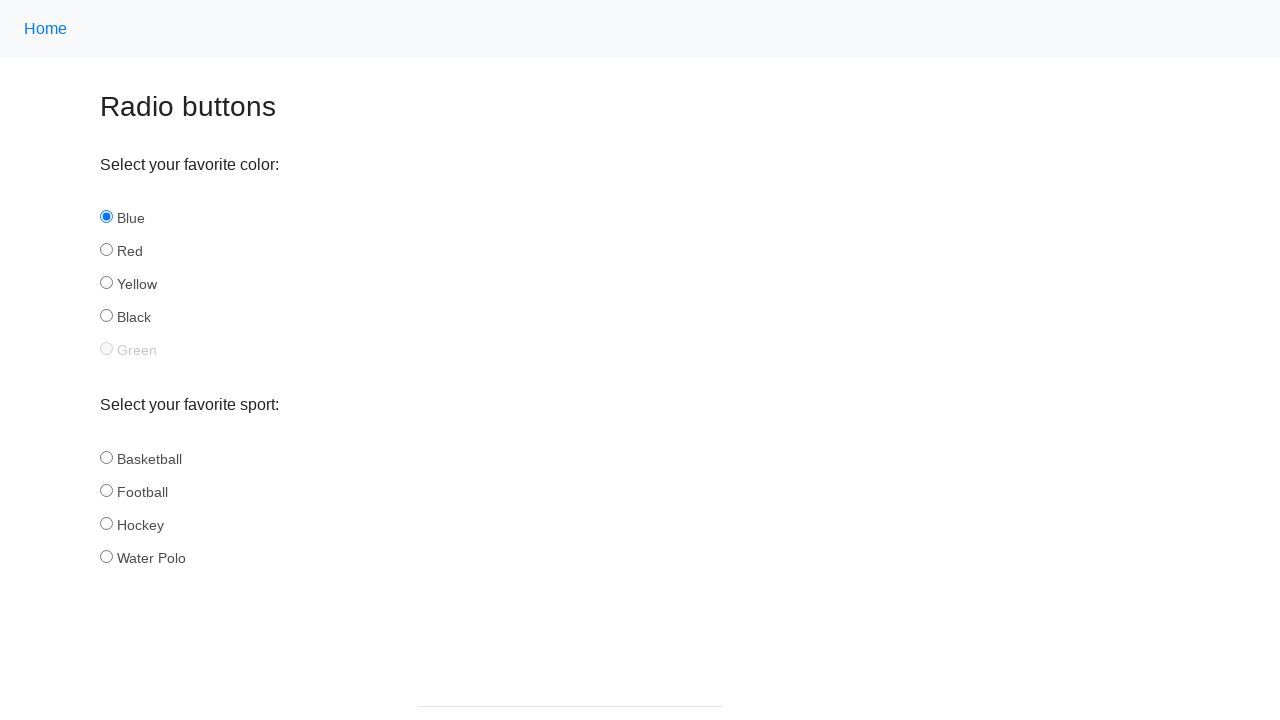

Located black radio button
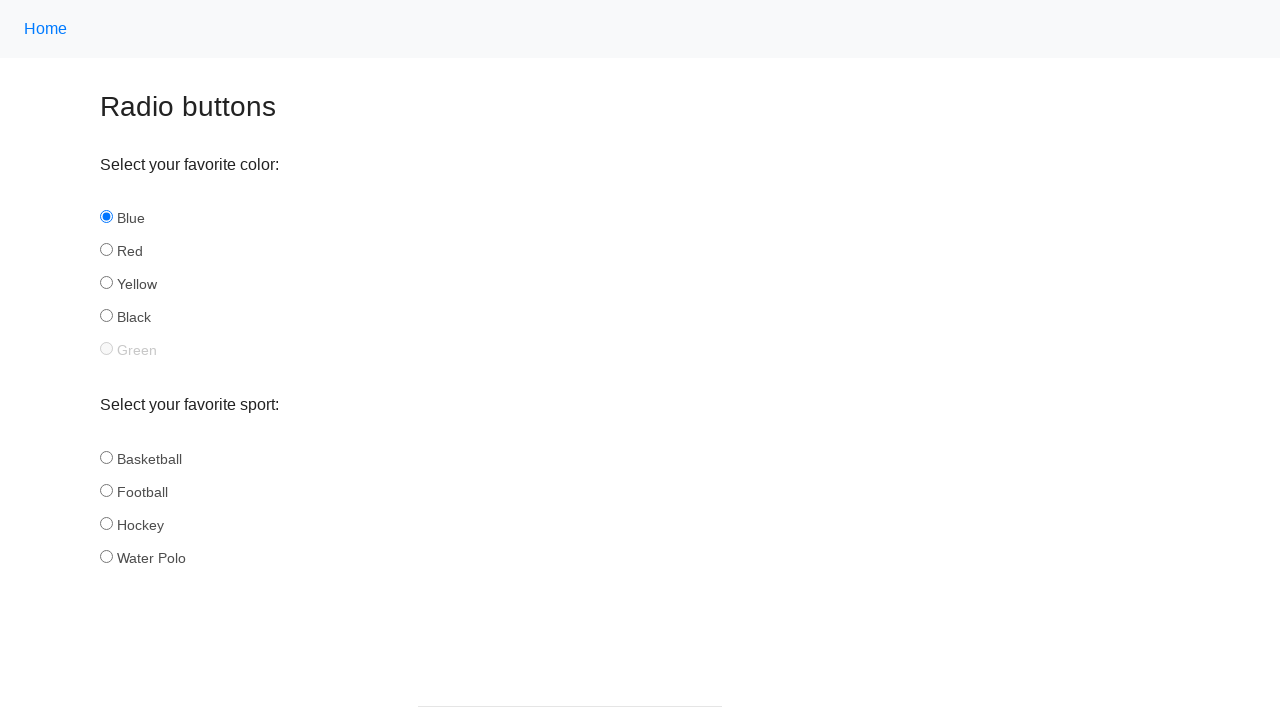

Verified black radio button is visible
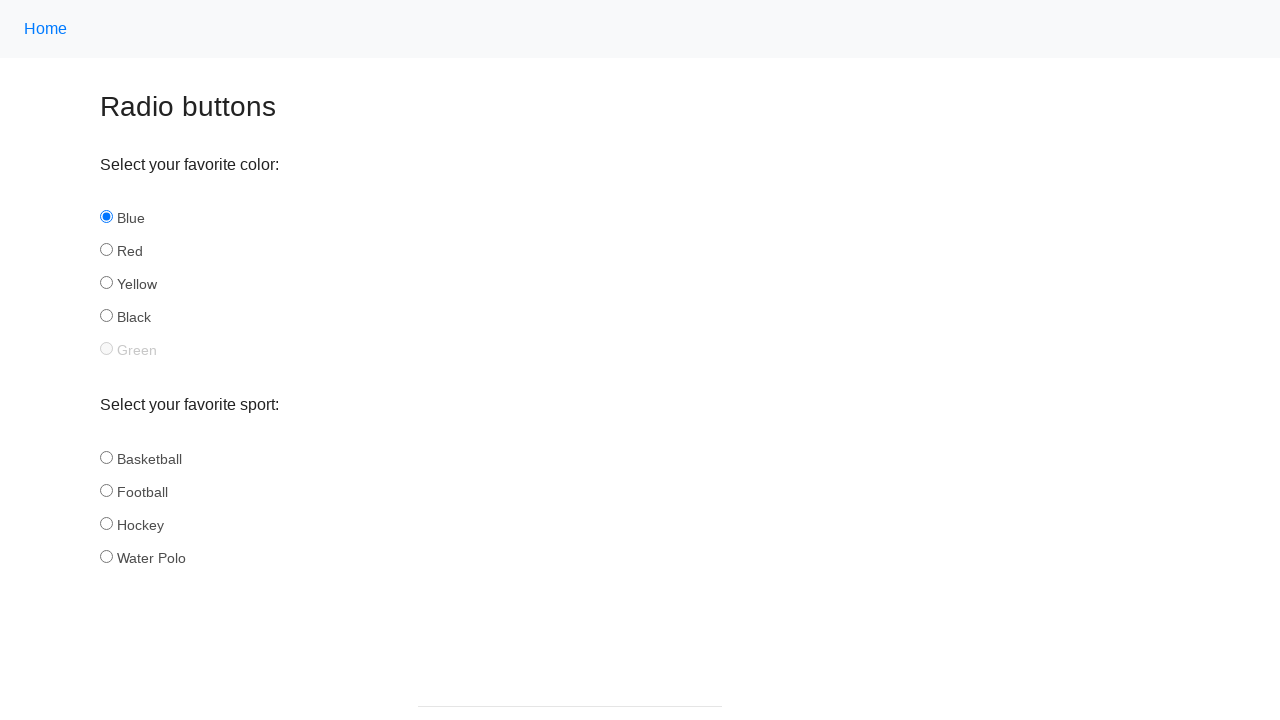

Located green radio button
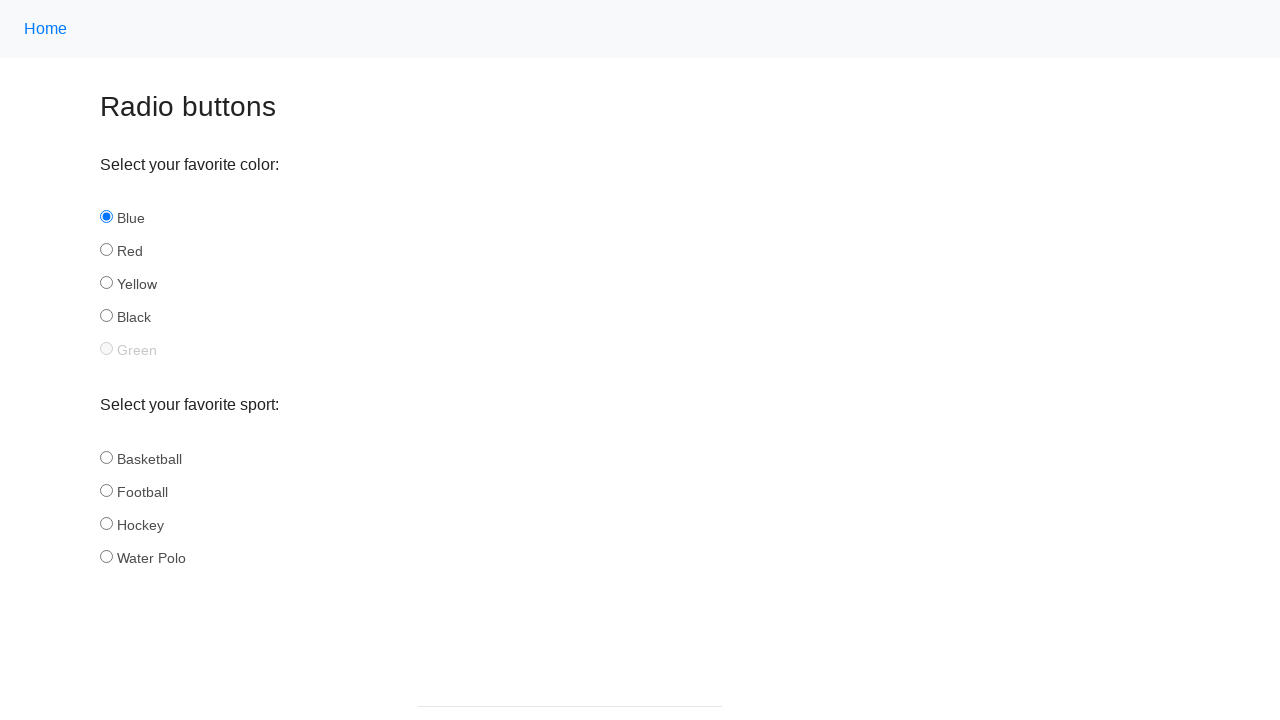

Verified green radio button is visible
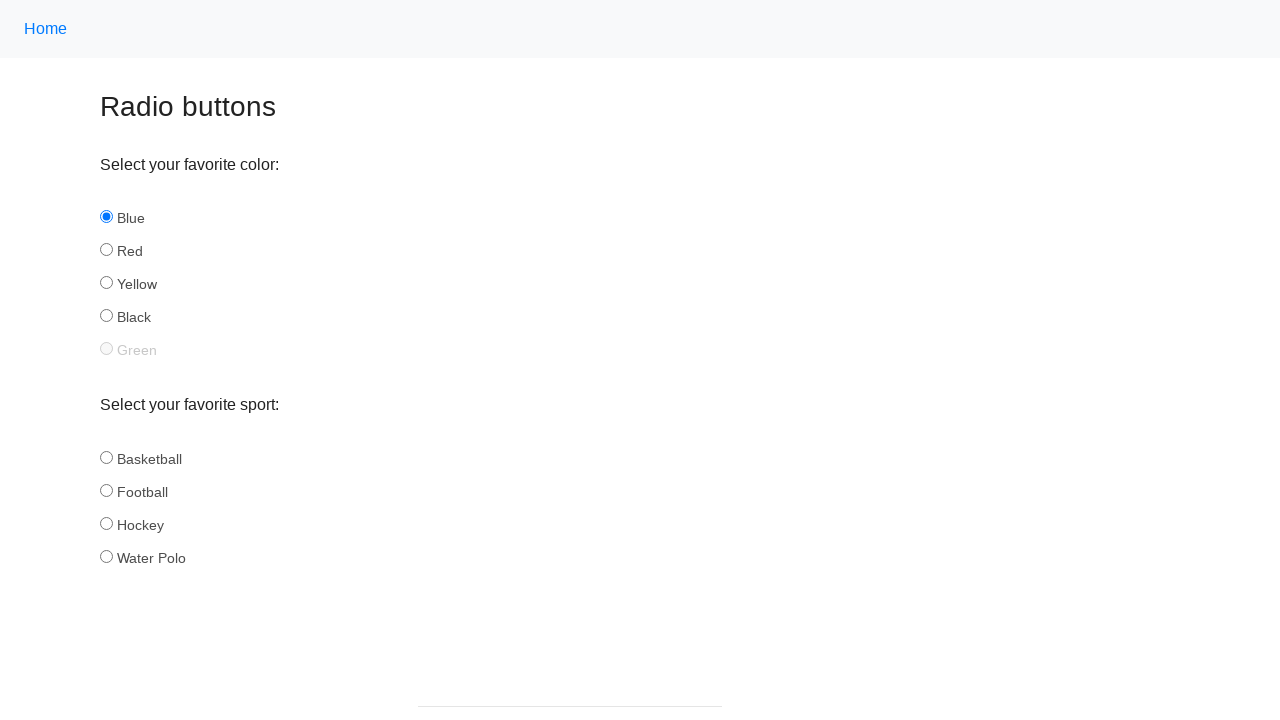

Verified green radio button is disabled
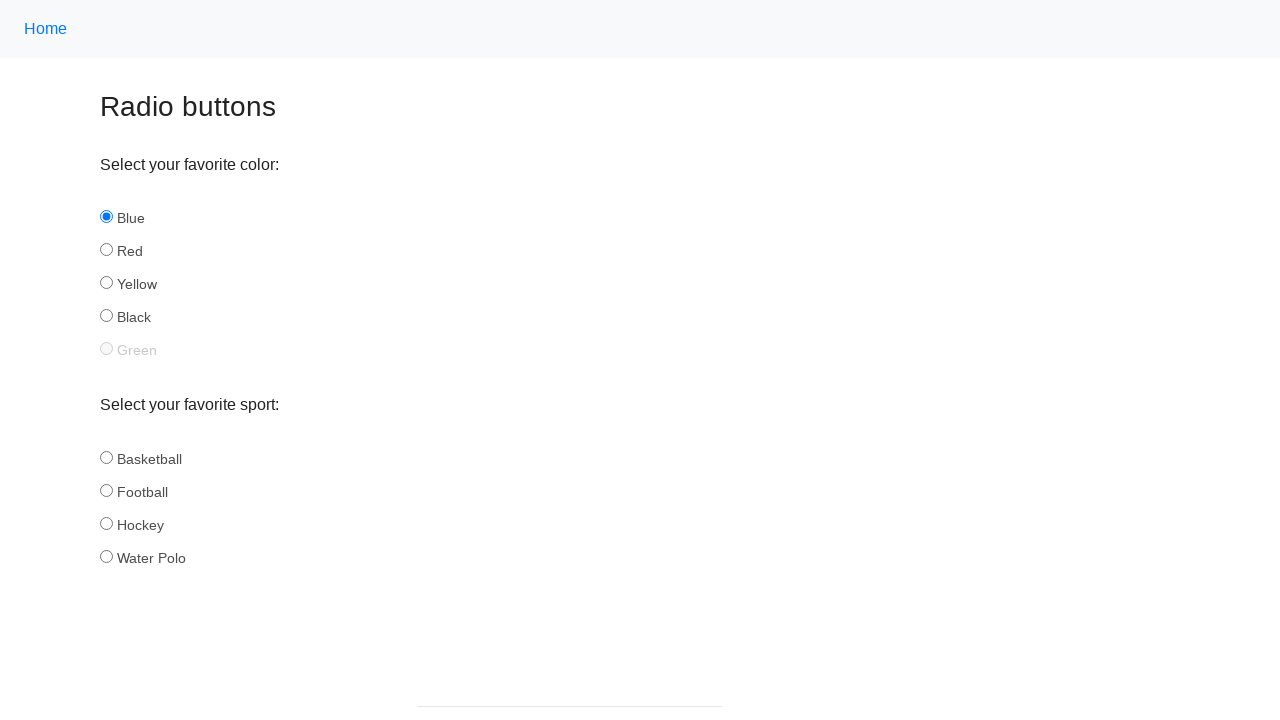

Located hockey radio button
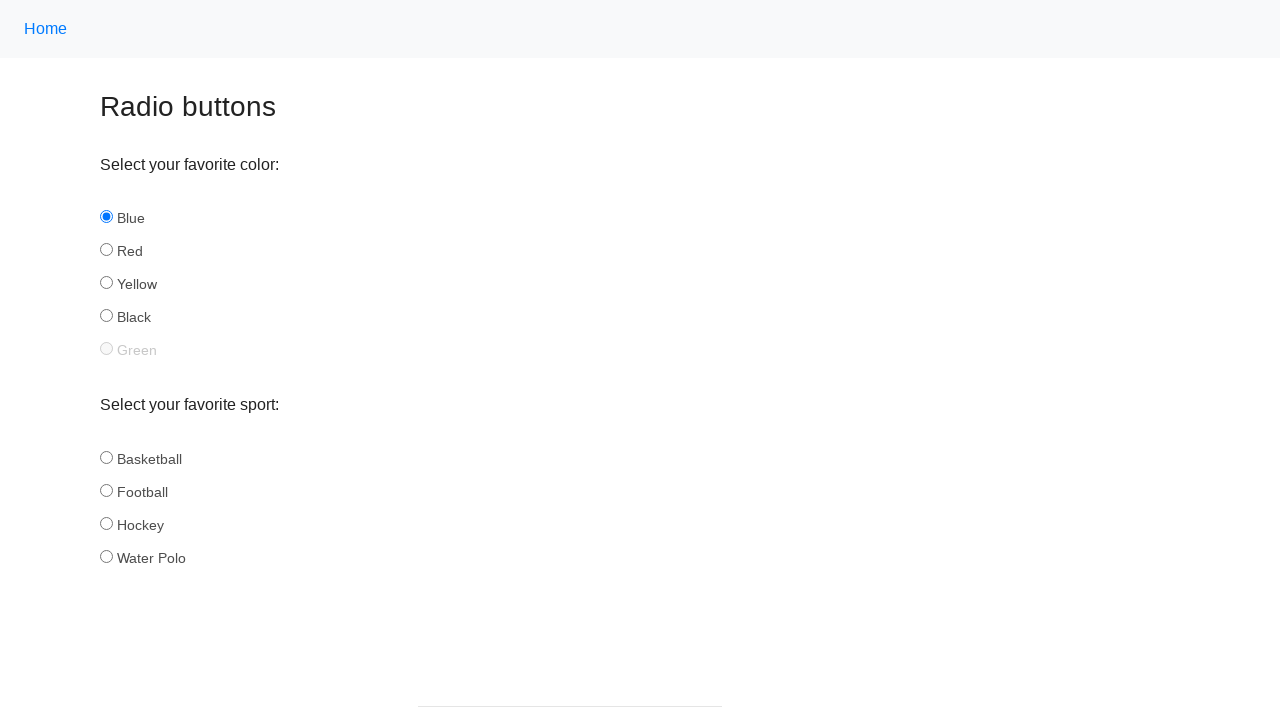

Clicked hockey radio button at (106, 523) on input#hockey
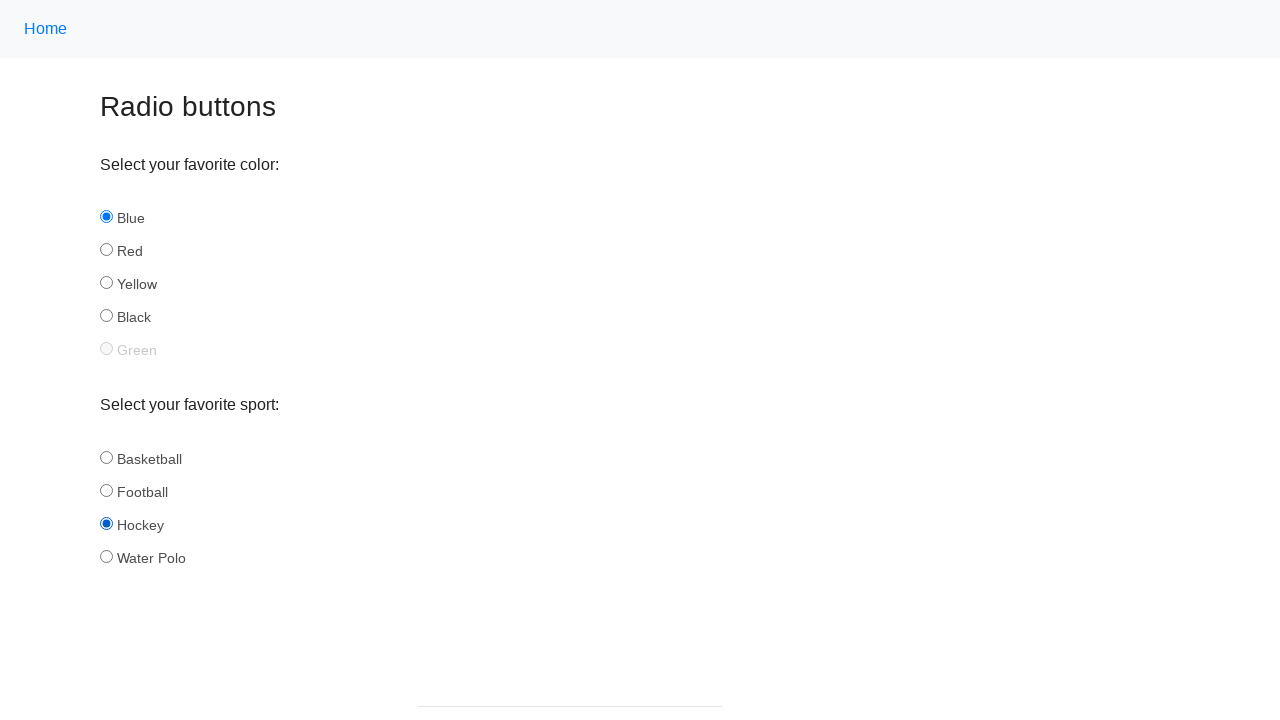

Verified hockey radio button is checked and selected
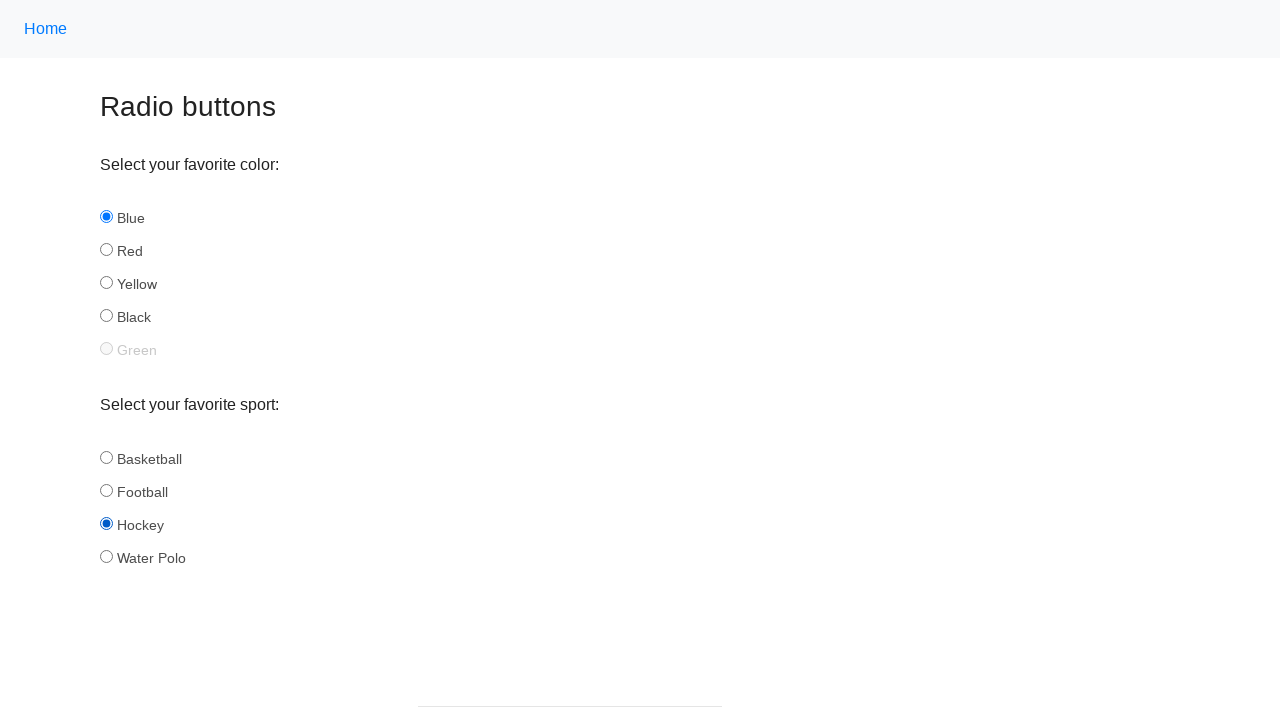

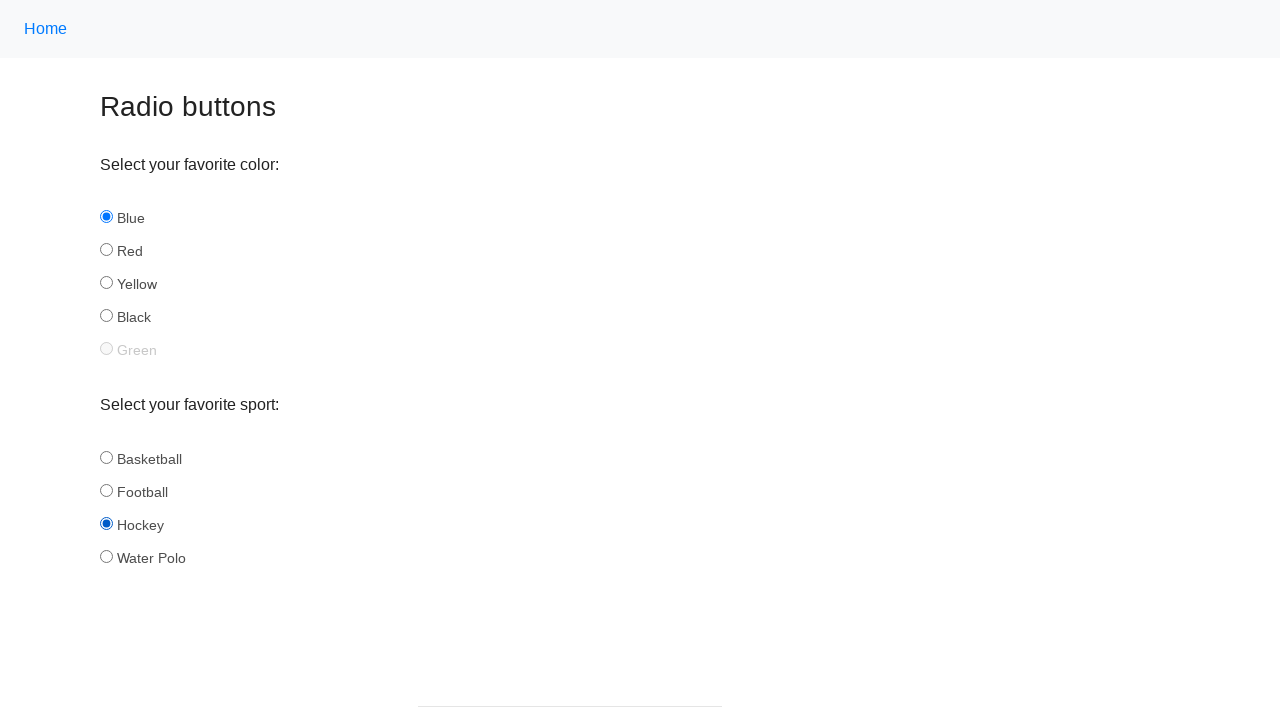